Tests a progress bar by starting it, stopping it, and retrieving the current progress value

Starting URL: https://demoqa.com/progress-bar

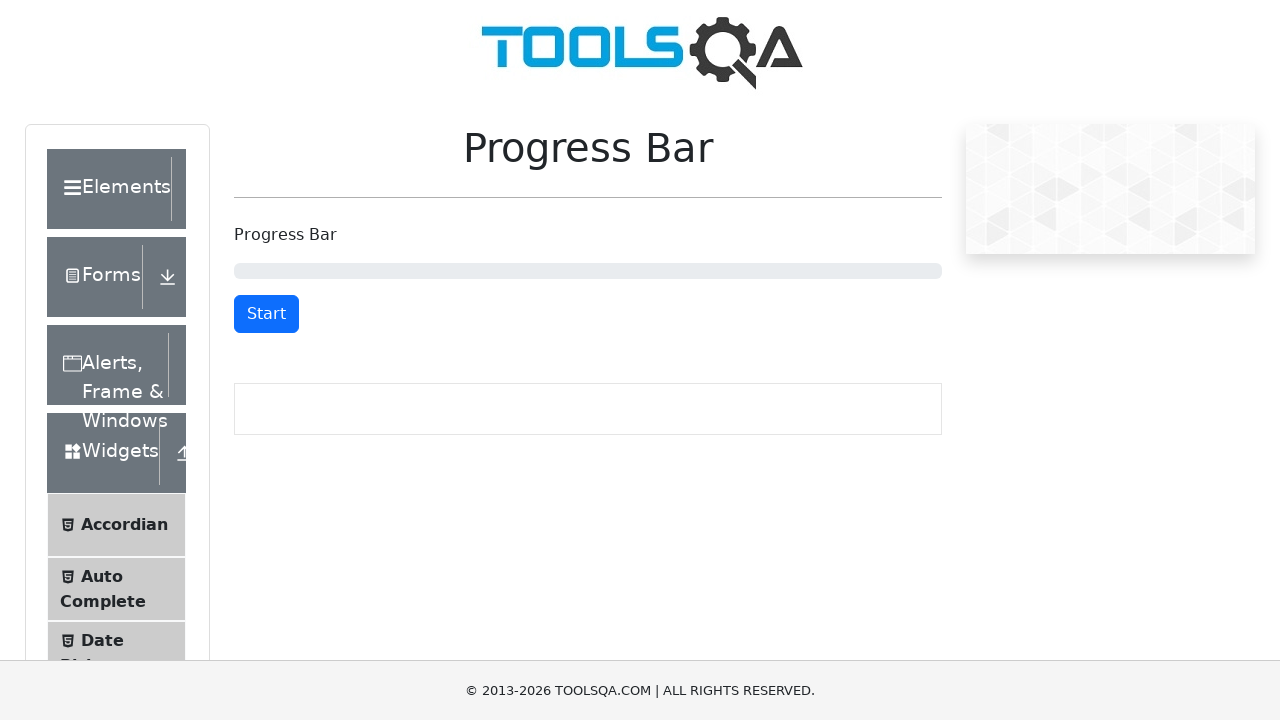

Scrolled down 150px to make progress bar visible
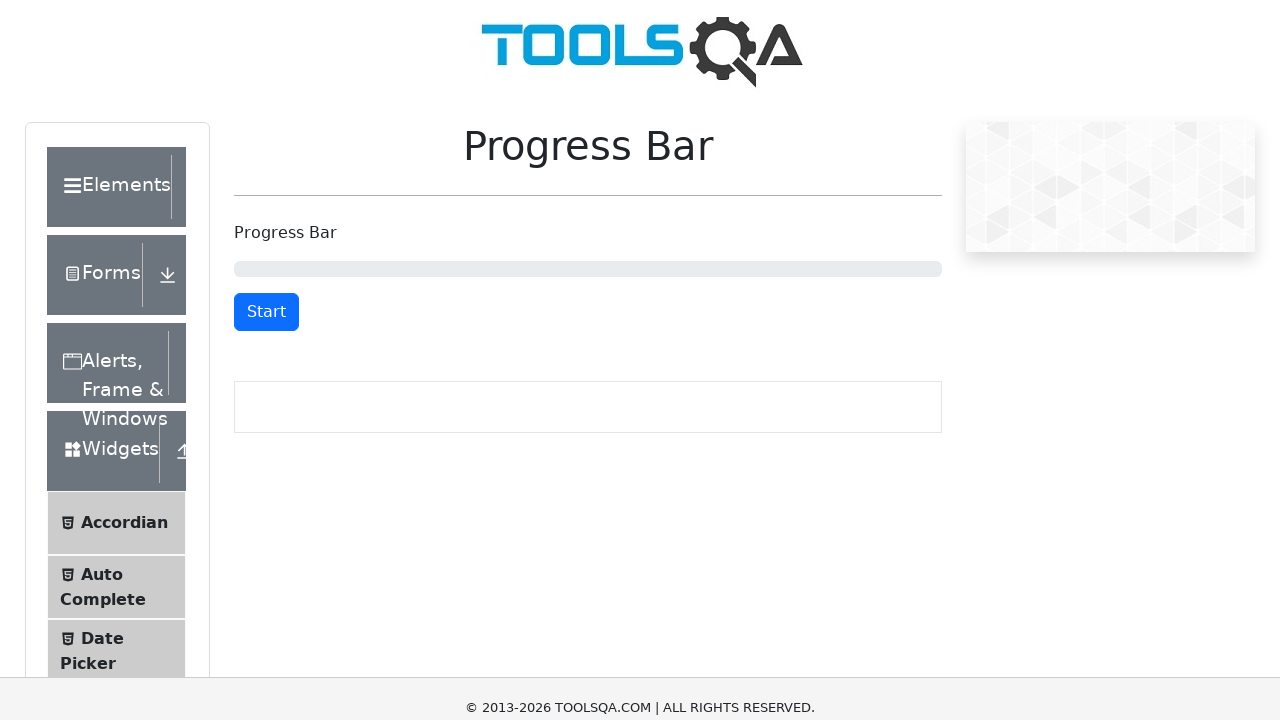

Clicked the start button to begin progress bar at (266, 164) on xpath=//button[@id='startStopButton']
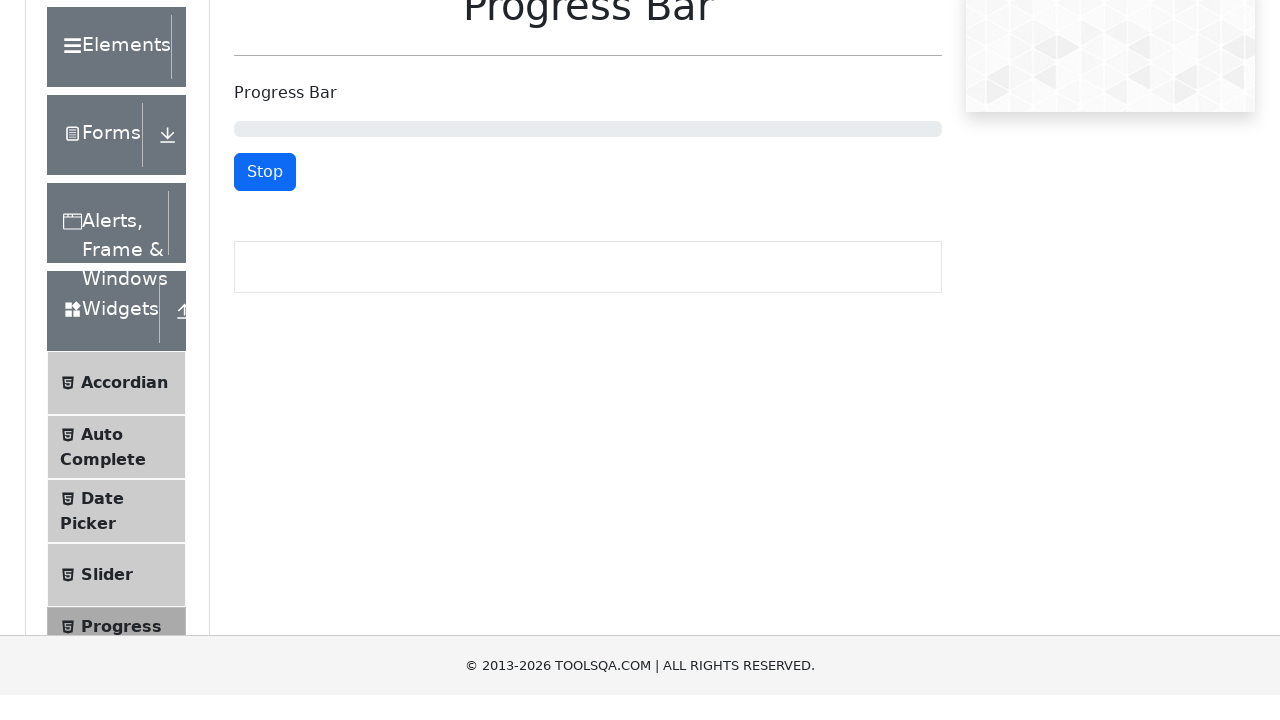

Waited 3 seconds for progress bar to advance
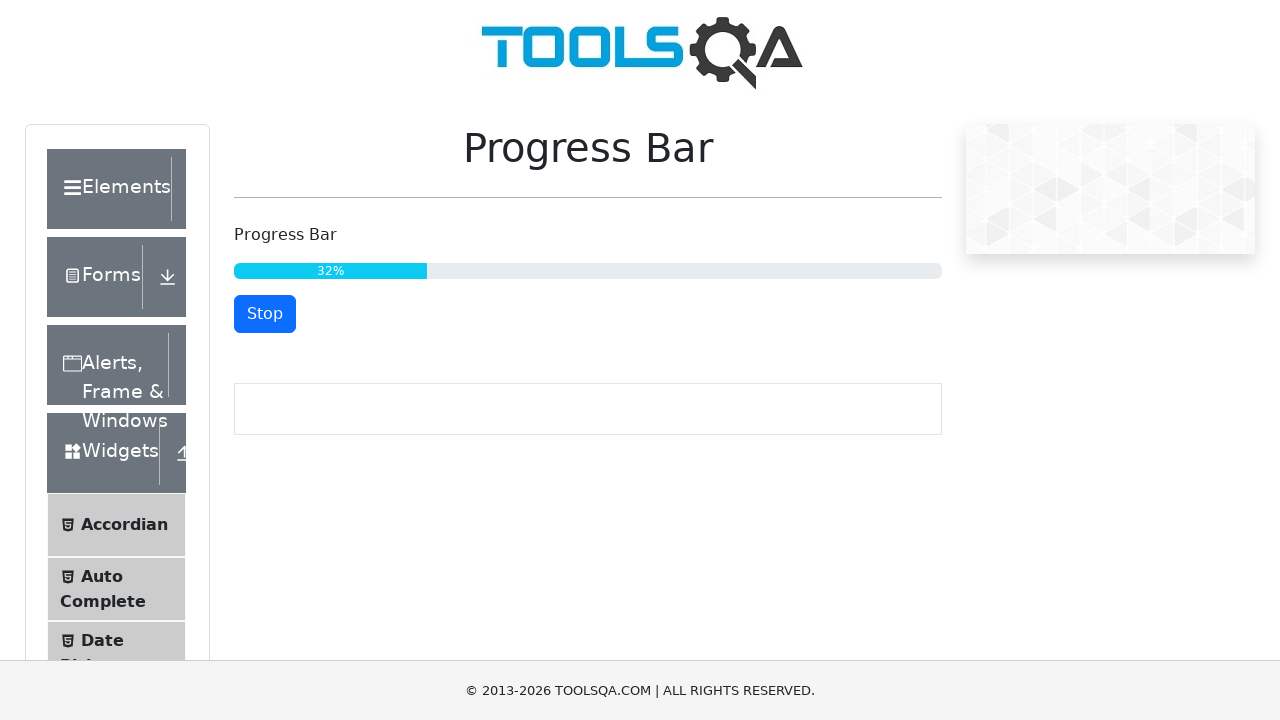

Clicked the stop button to halt progress bar at (265, 314) on xpath=//button[@id='startStopButton']
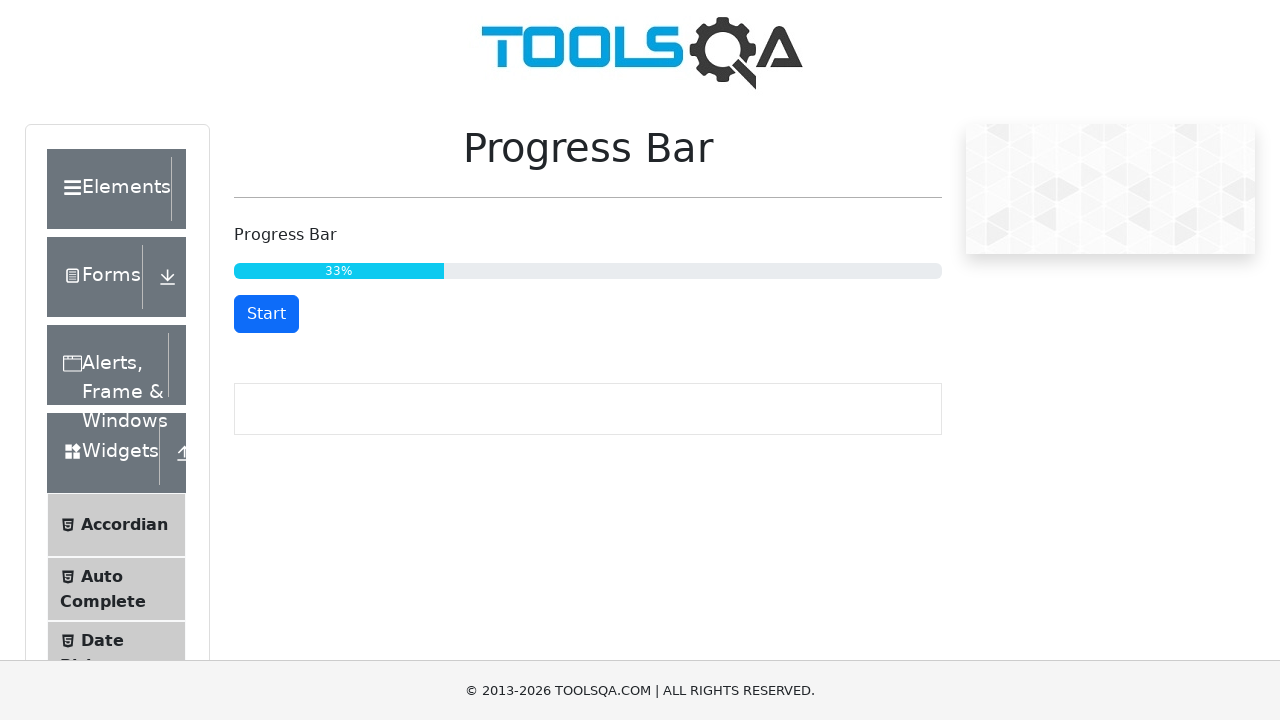

Retrieved progress bar value: 33
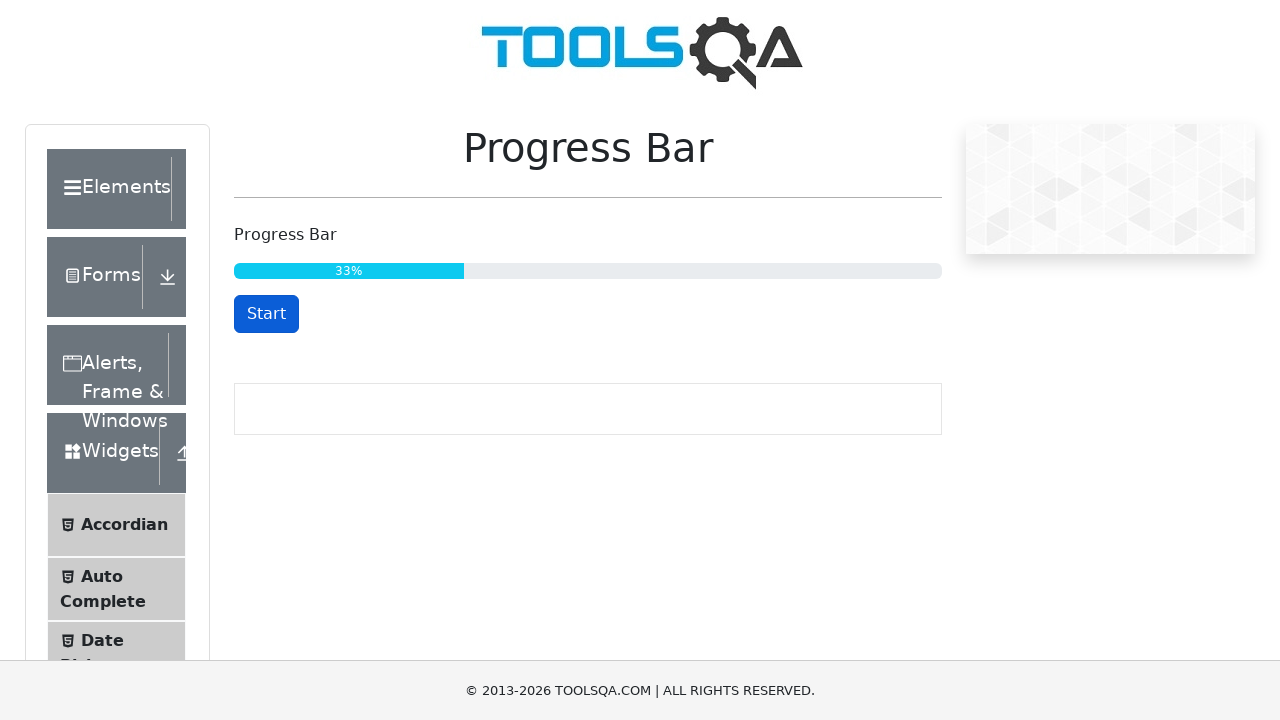

Printed progress bar value: 33
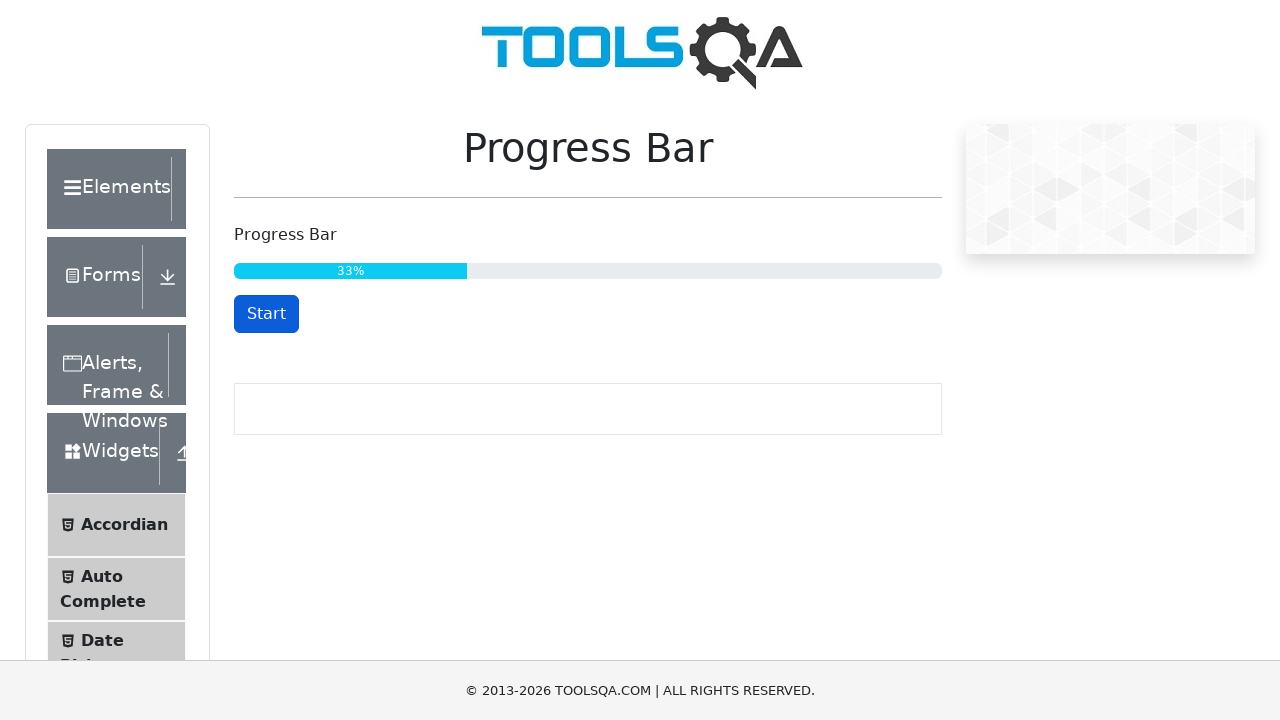

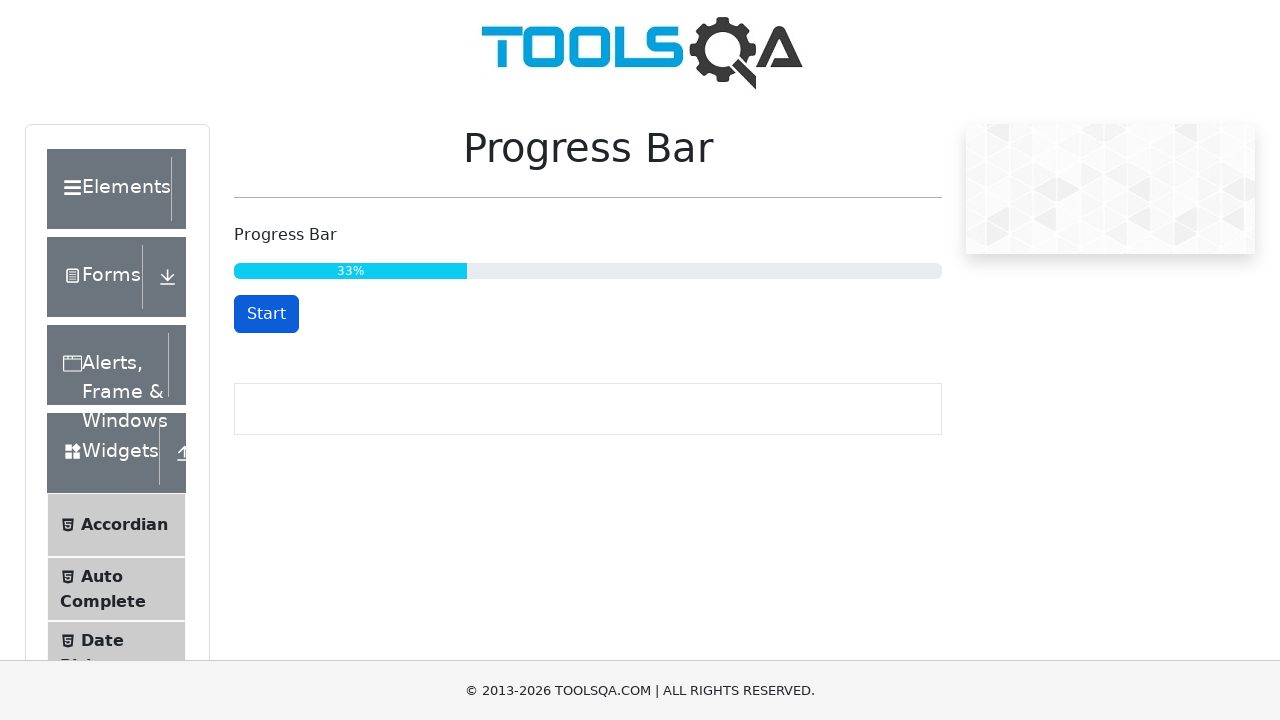